Navigates to the Cyclos demo login page and verifies it loads successfully

Starting URL: https://demo.cyclos.org/ui/login

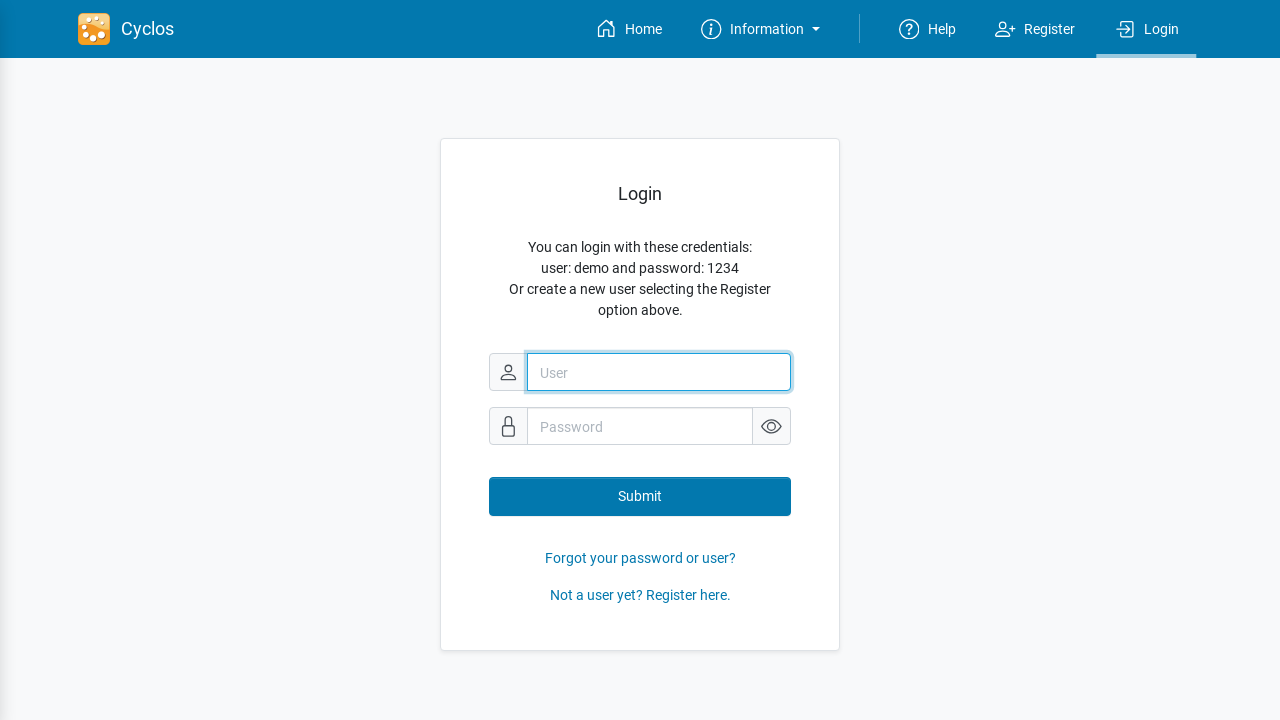

Cyclos demo login page loaded successfully - DOM content ready
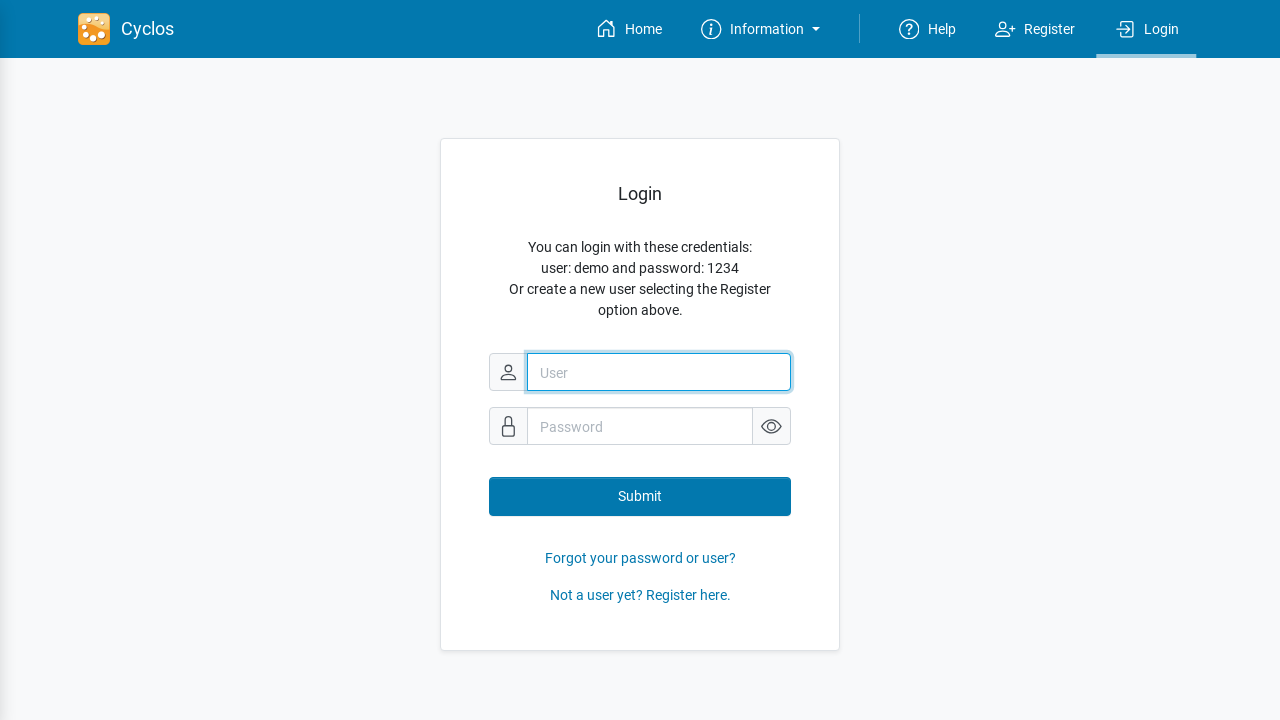

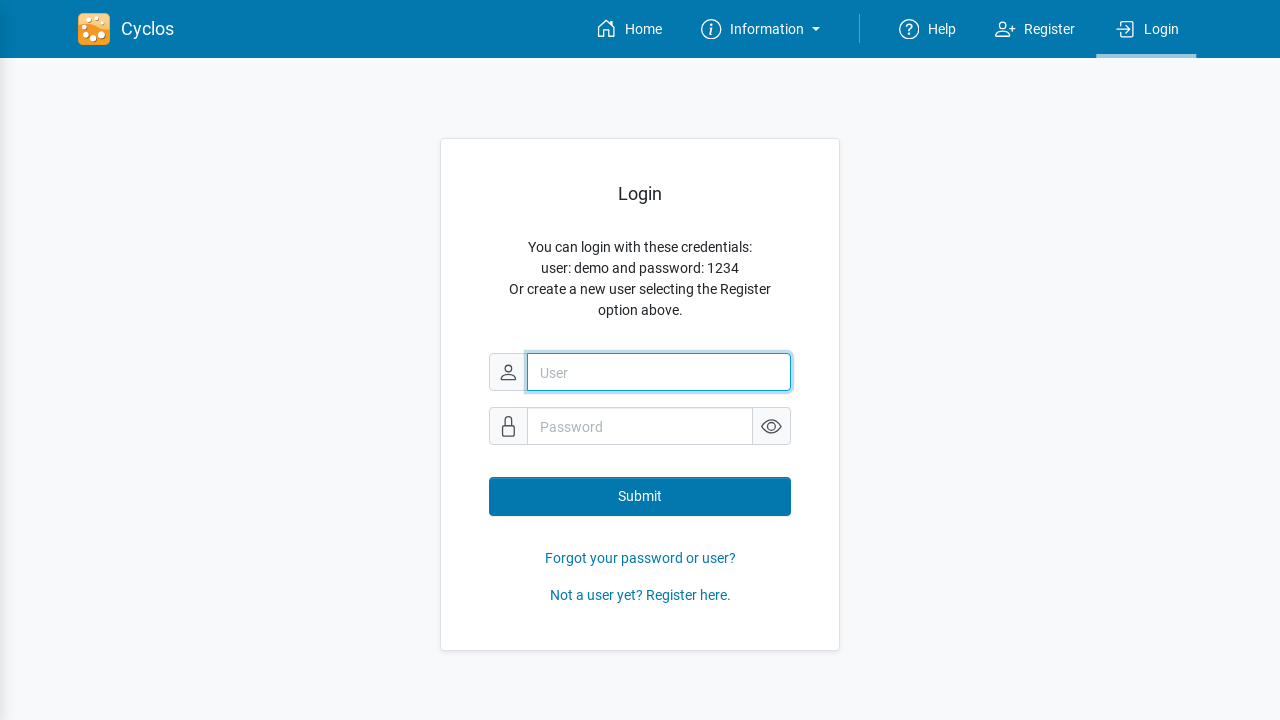